Tests window switching functionality by opening a new window and iterating through all browser windows

Starting URL: https://rahulshettyacademy.com/AutomationPractice/

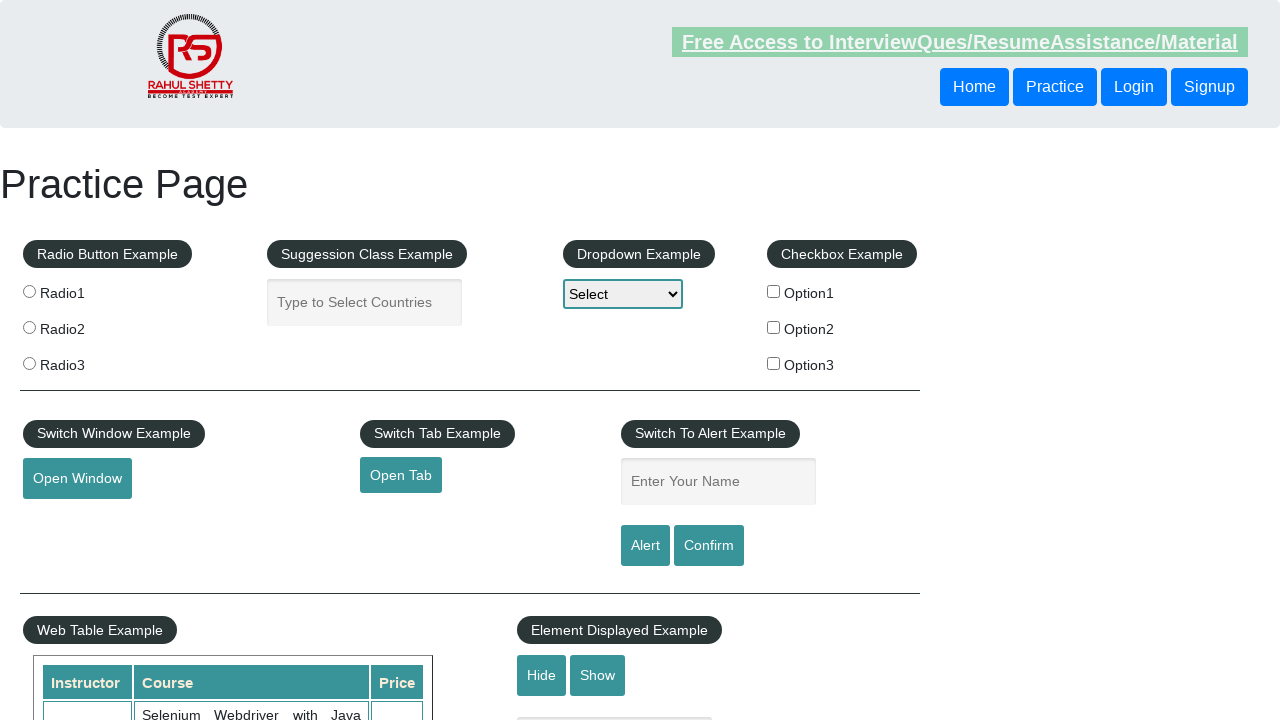

Clicked button to open new window at (77, 479) on xpath=//*[@id='openwindow']
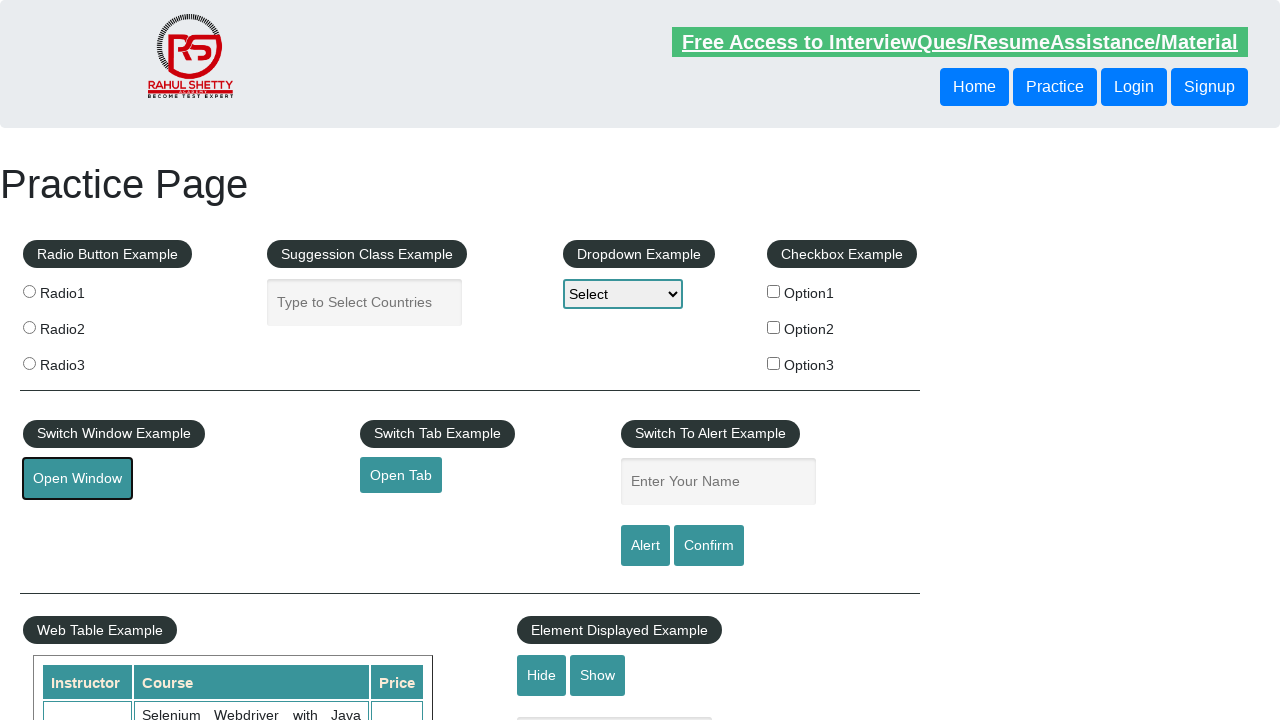

New window opened and detected
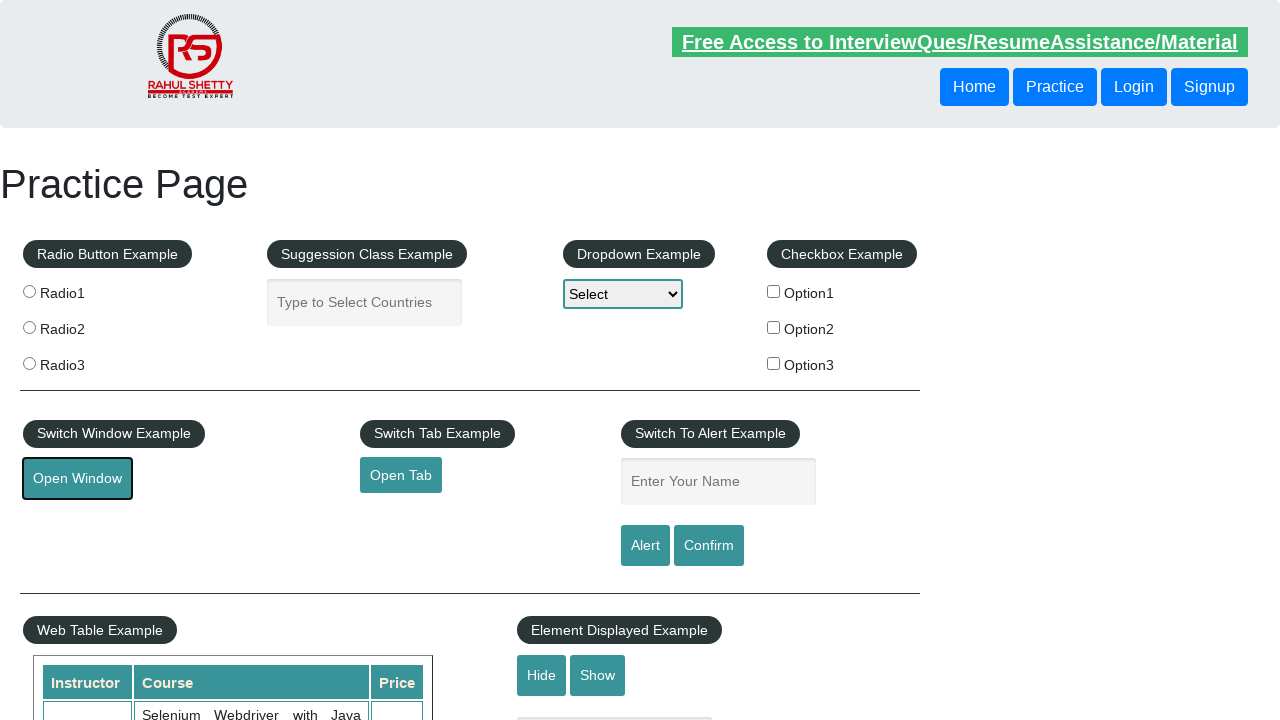

Captured reference to new window page object
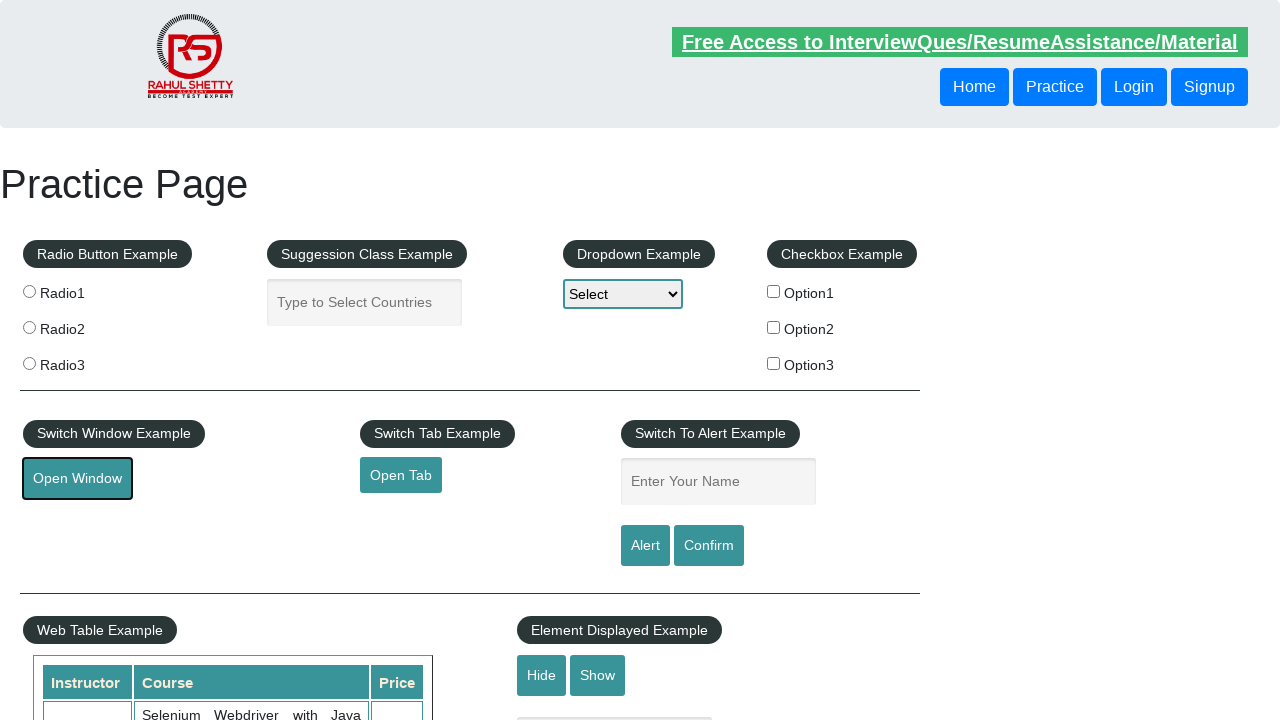

New window page fully loaded
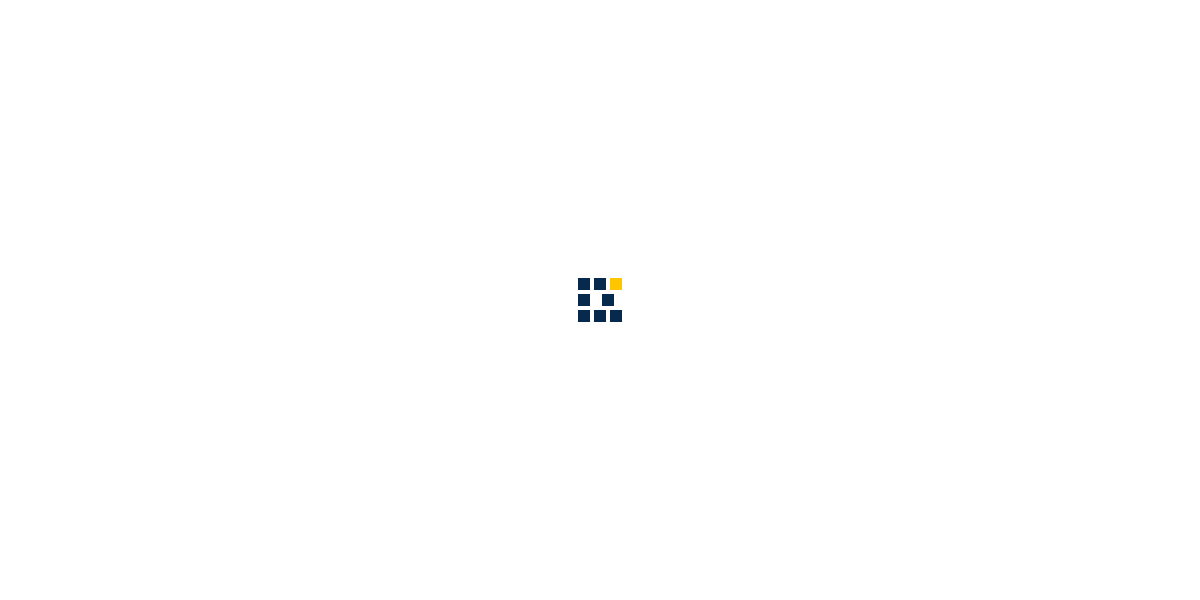

Retrieved original window title: Practice Page
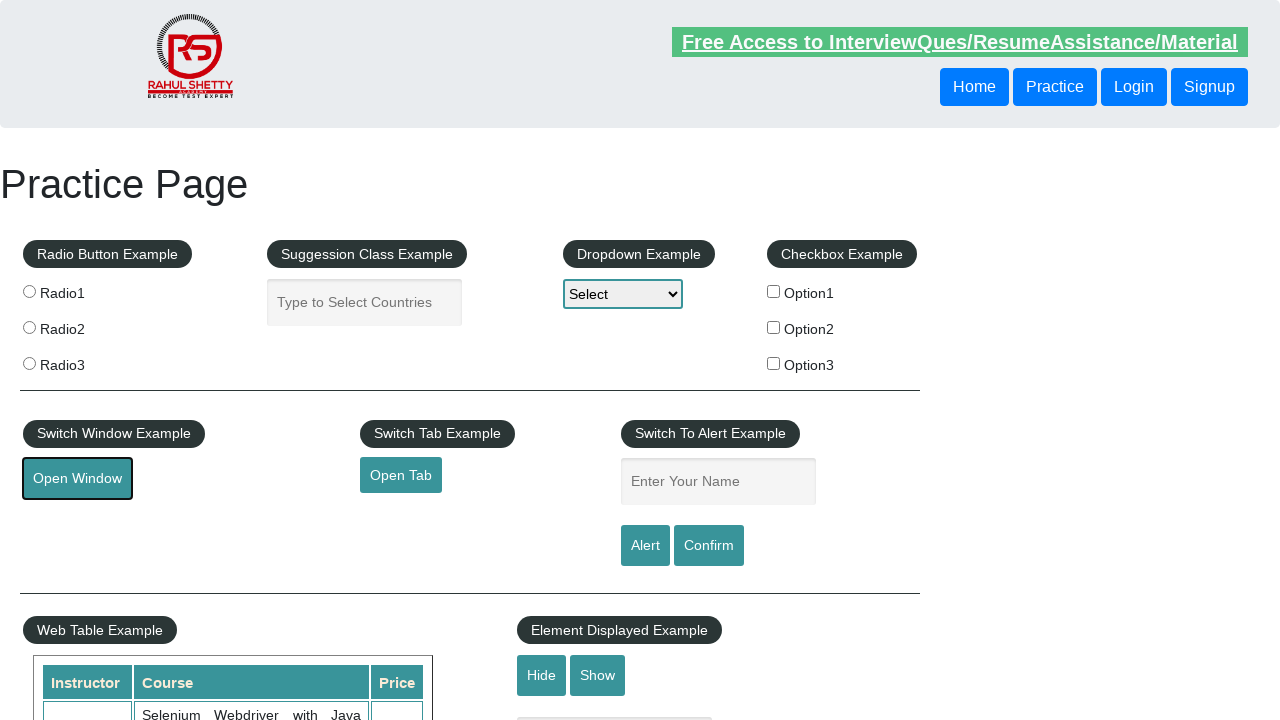

Retrieved new window title: QAClick Academy - A Testing Academy to Learn, Earn and Shine
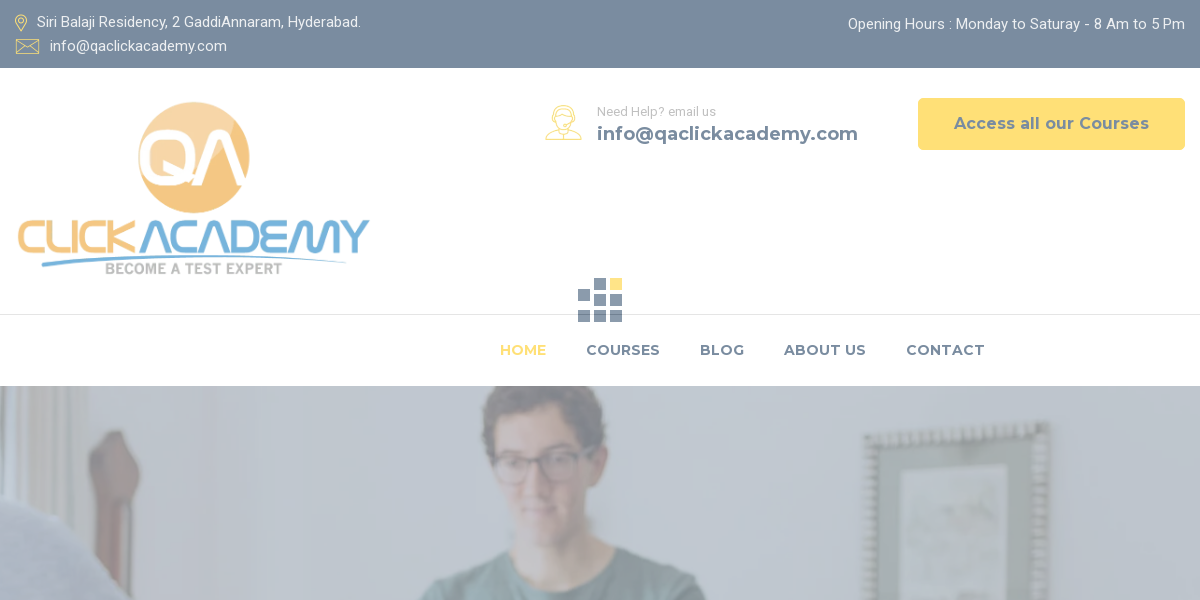

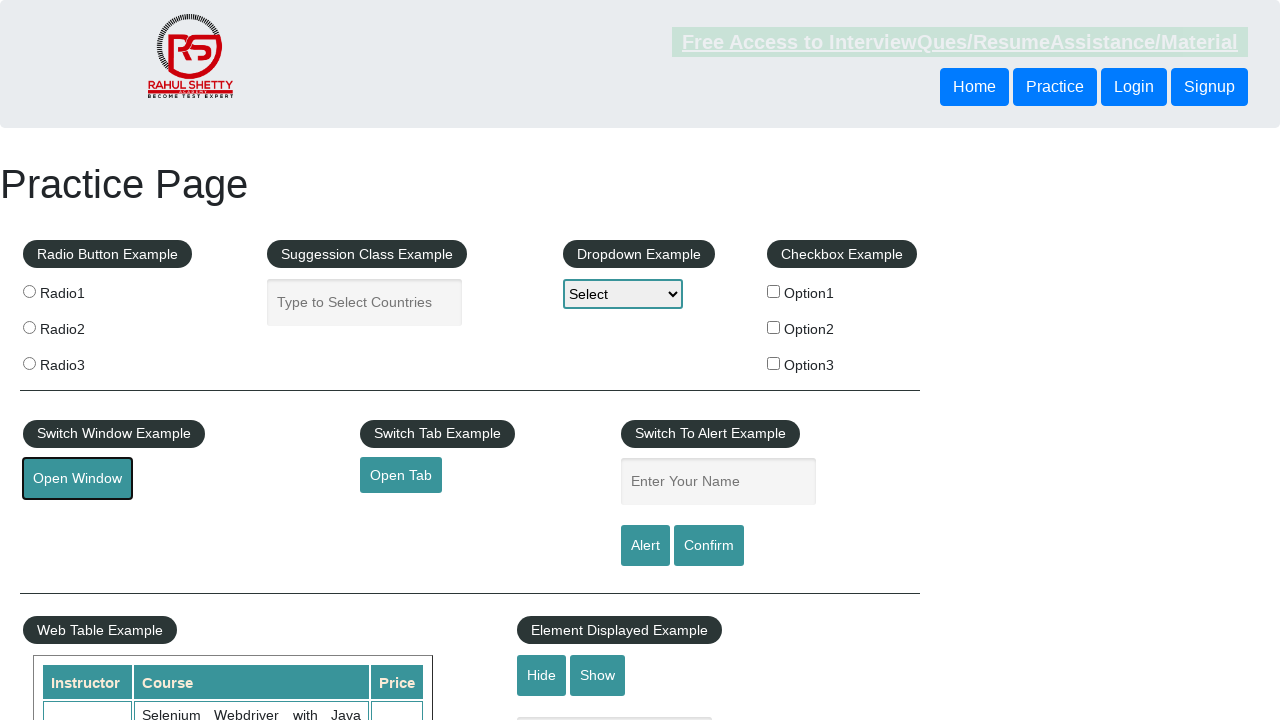